Tests the GreenKart shopping site by verifying the page title and adding specific products (Brocolli, Cucumber, Beetroot) to the cart by clicking their add buttons.

Starting URL: https://rahulshettyacademy.com/seleniumPractise/#/

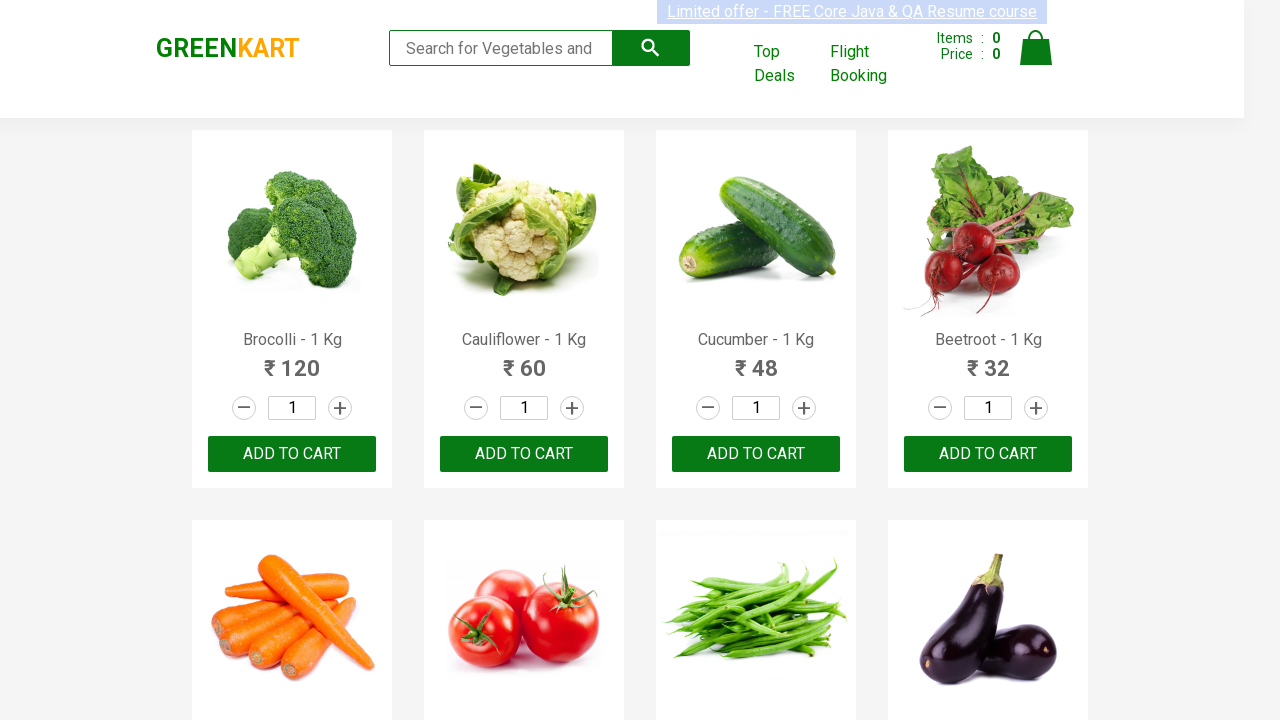

Verified page title is 'GreenKart - veg and fruits kart'
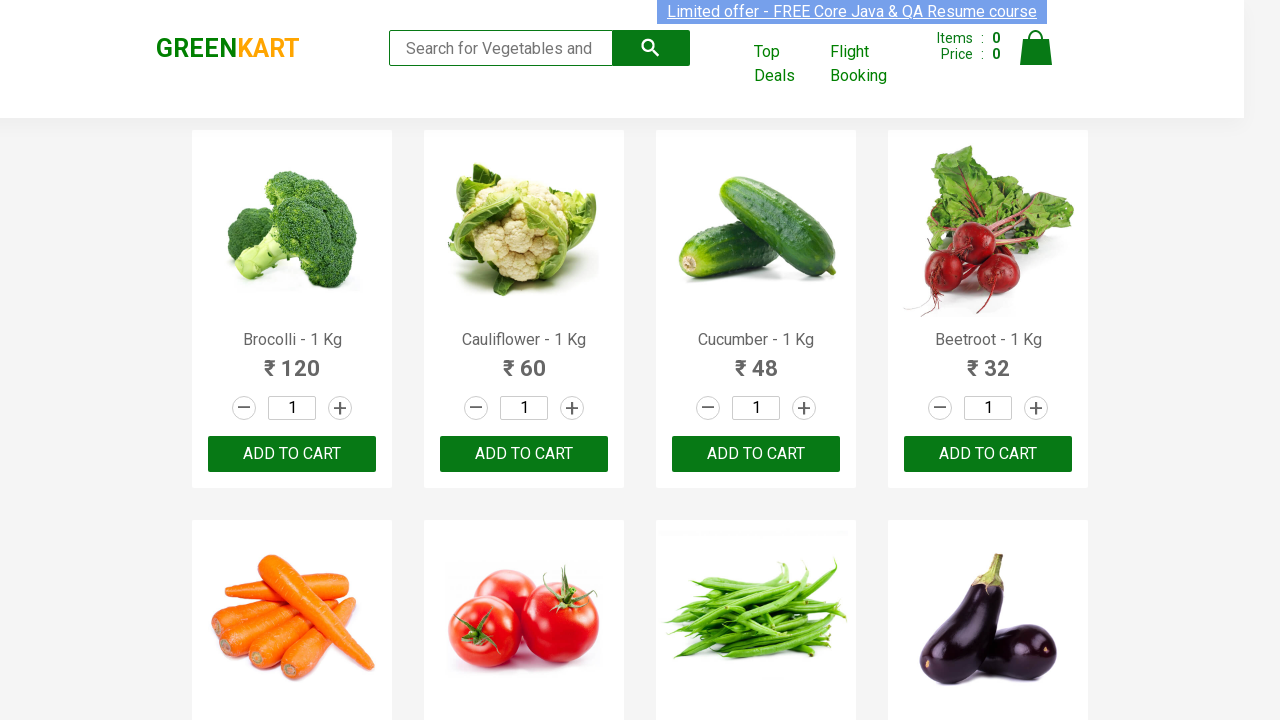

Waited for product names to load on the page
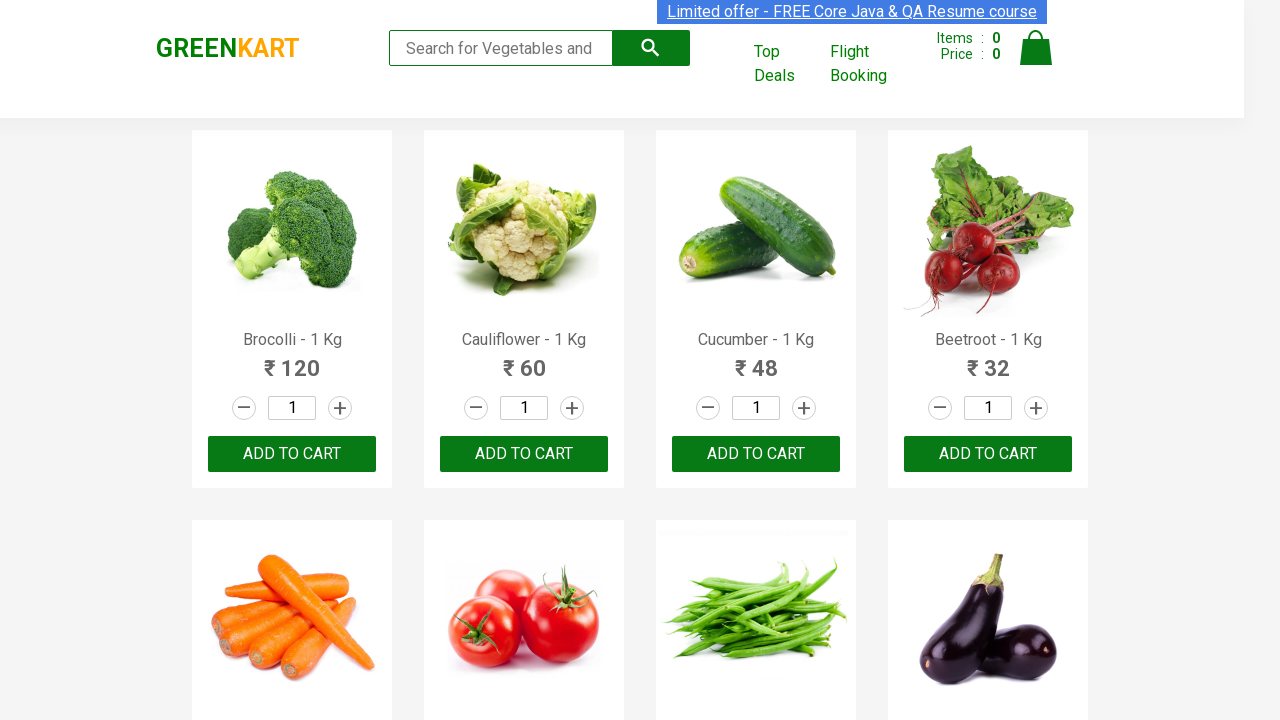

Retrieved all product elements from the page
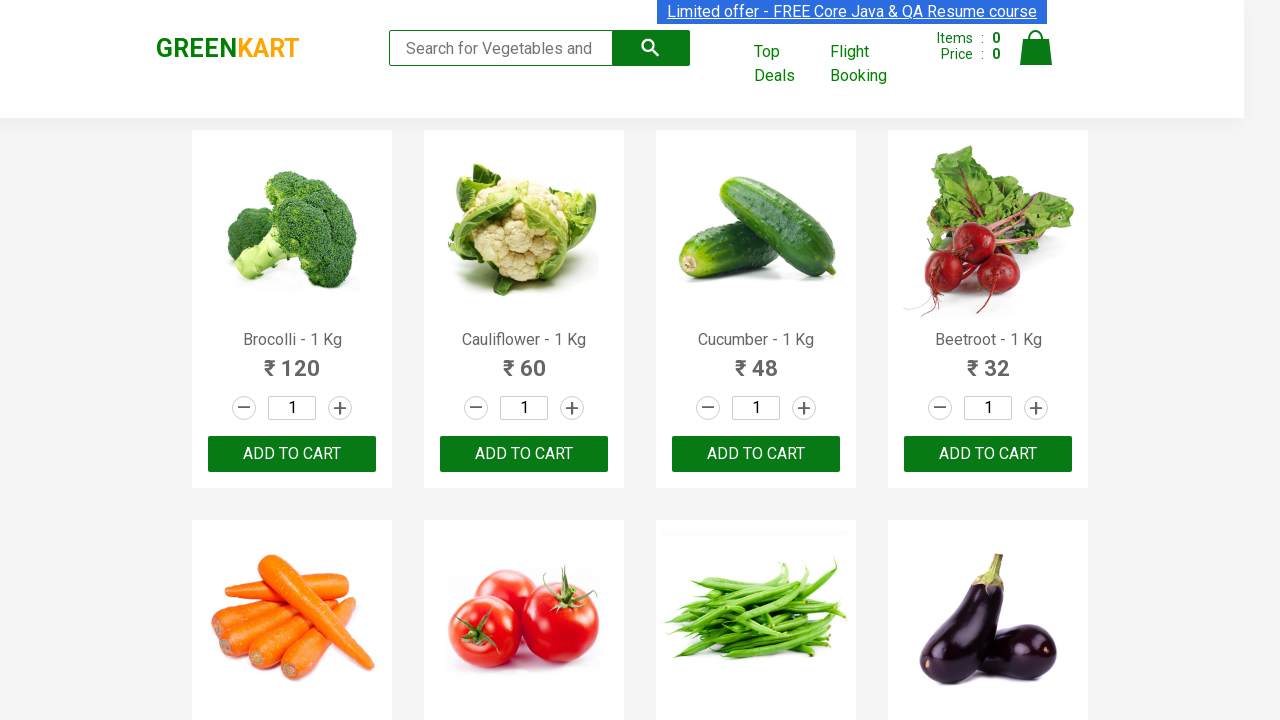

Clicked 'Add to cart' button for Brocolli at (292, 454) on xpath=//div[@class='product-action']/button >> nth=0
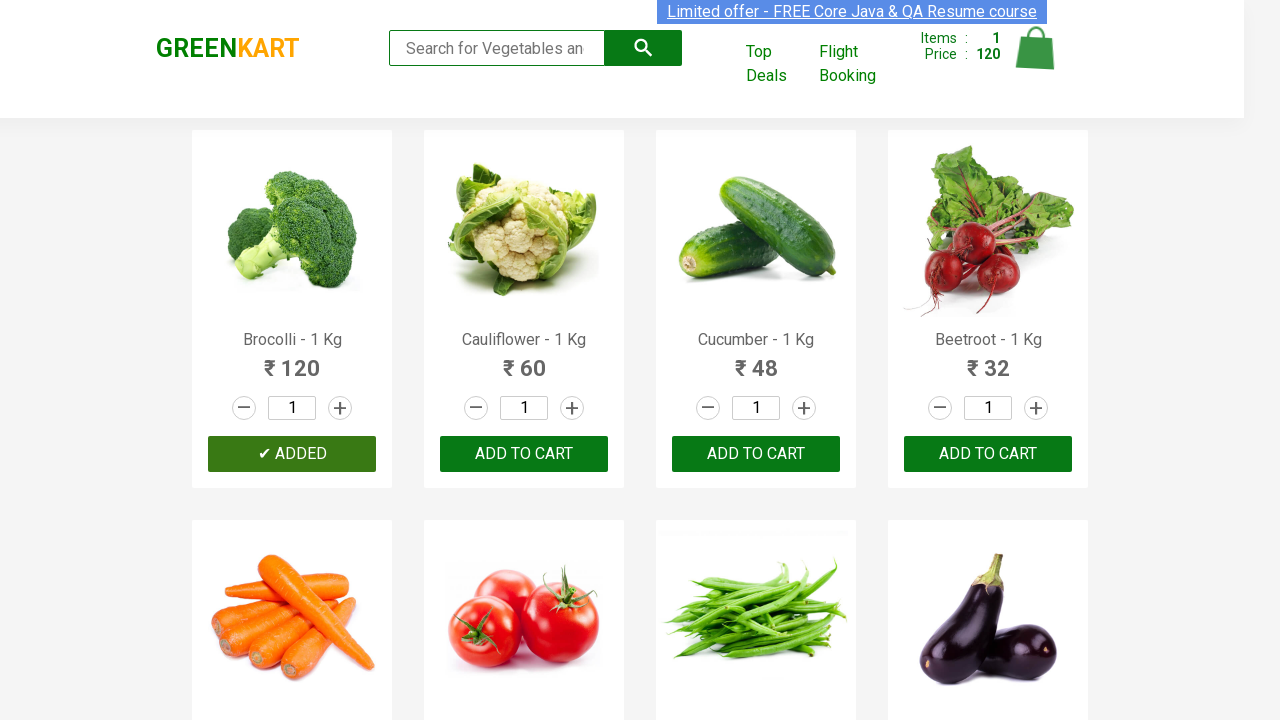

Clicked 'Add to cart' button for Brocolli at (524, 454) on xpath=//div[@class='product-action']/button >> nth=1
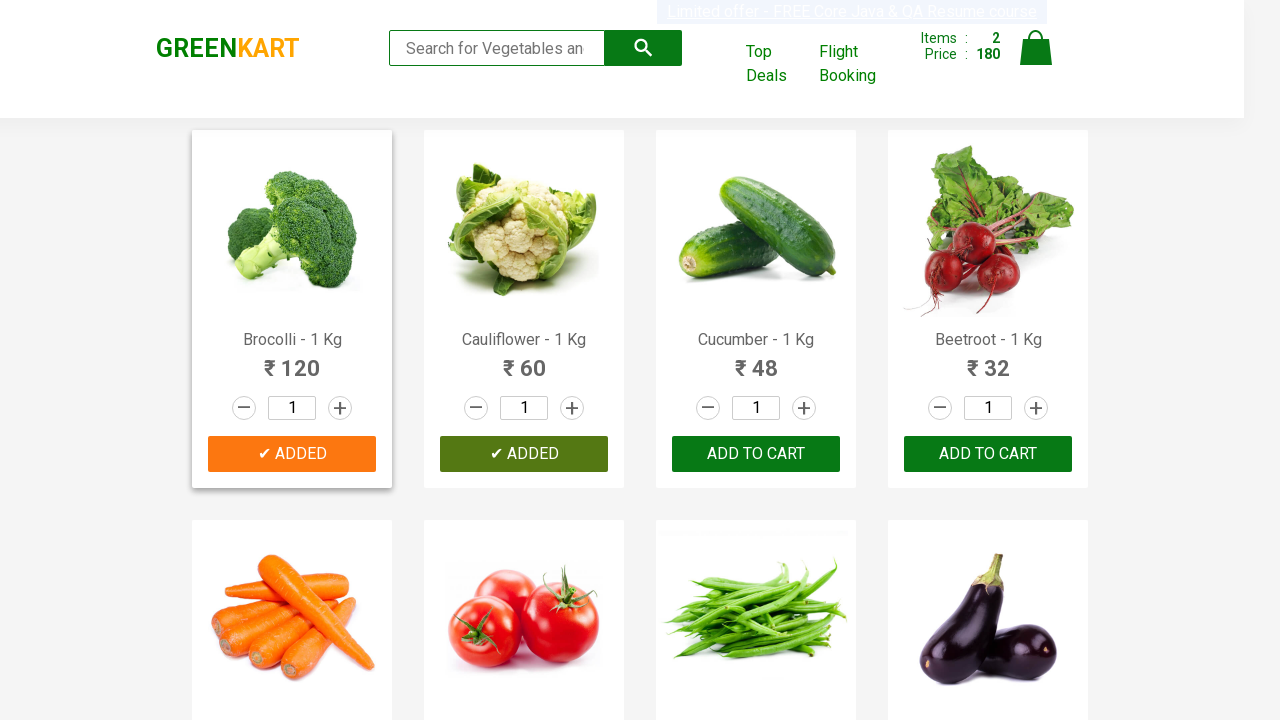

Clicked 'Add to cart' button for Brocolli at (756, 454) on xpath=//div[@class='product-action']/button >> nth=2
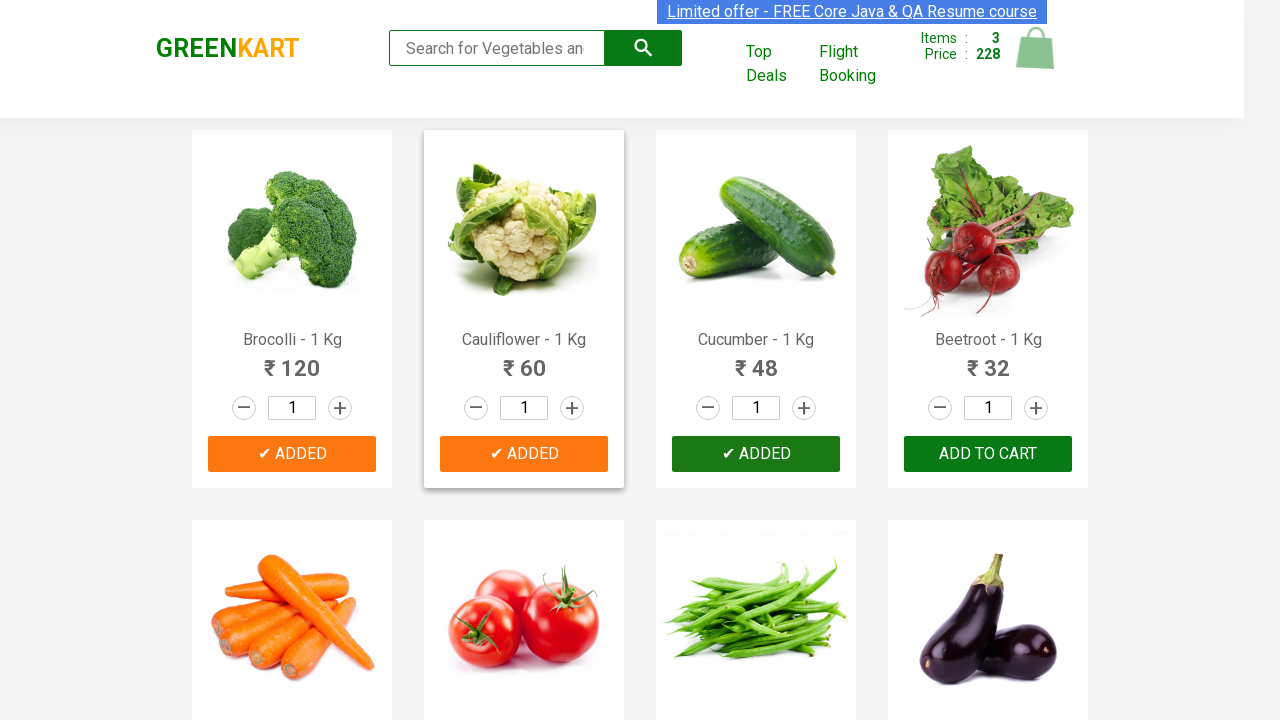

Successfully added all 3 required products (Brocolli, Cucumber, Beetroot) to cart
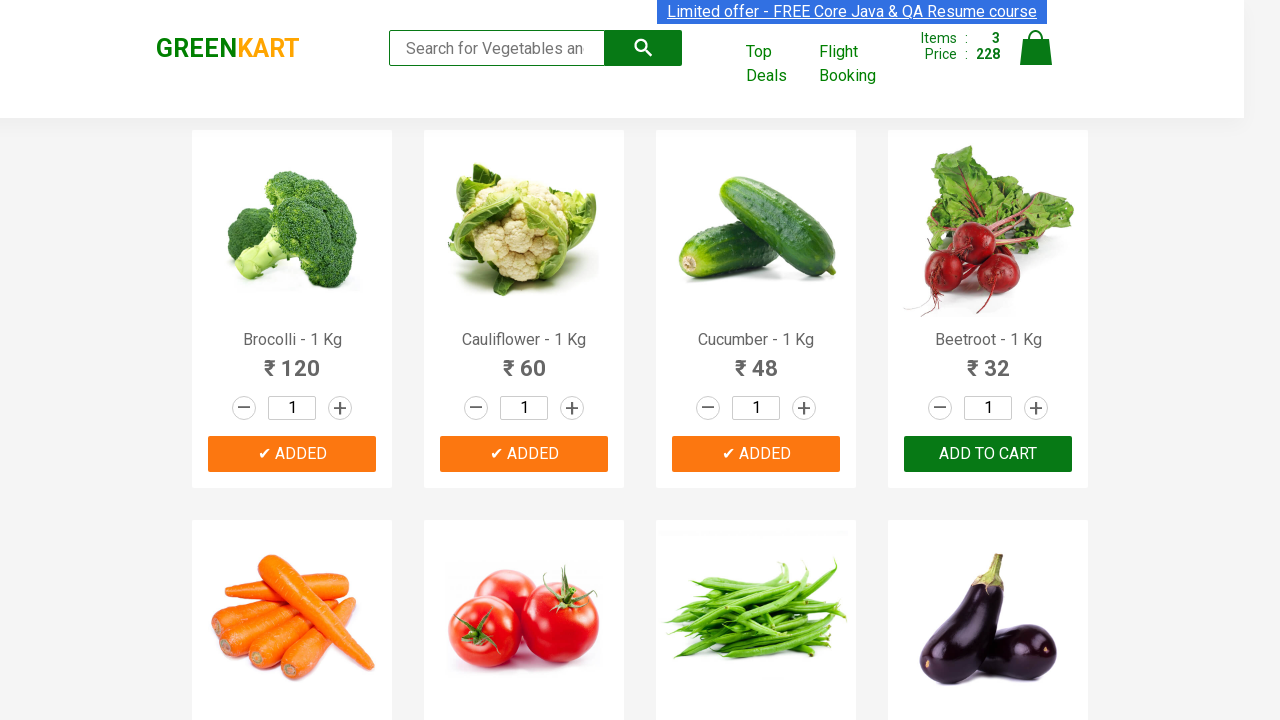

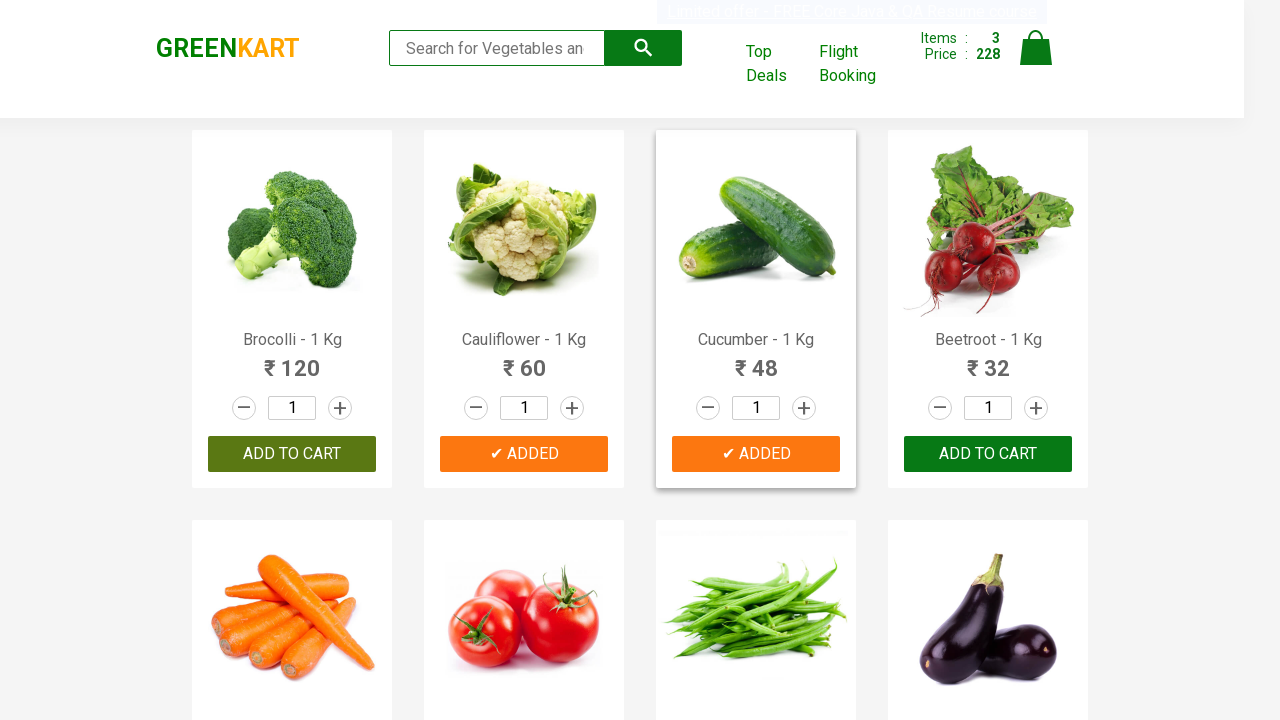